Tests scrolling functionality on Nike's men's page by using JavaScript to scroll to the bottom of the page, repeated 5 times.

Starting URL: https://www.nike.com/in/men

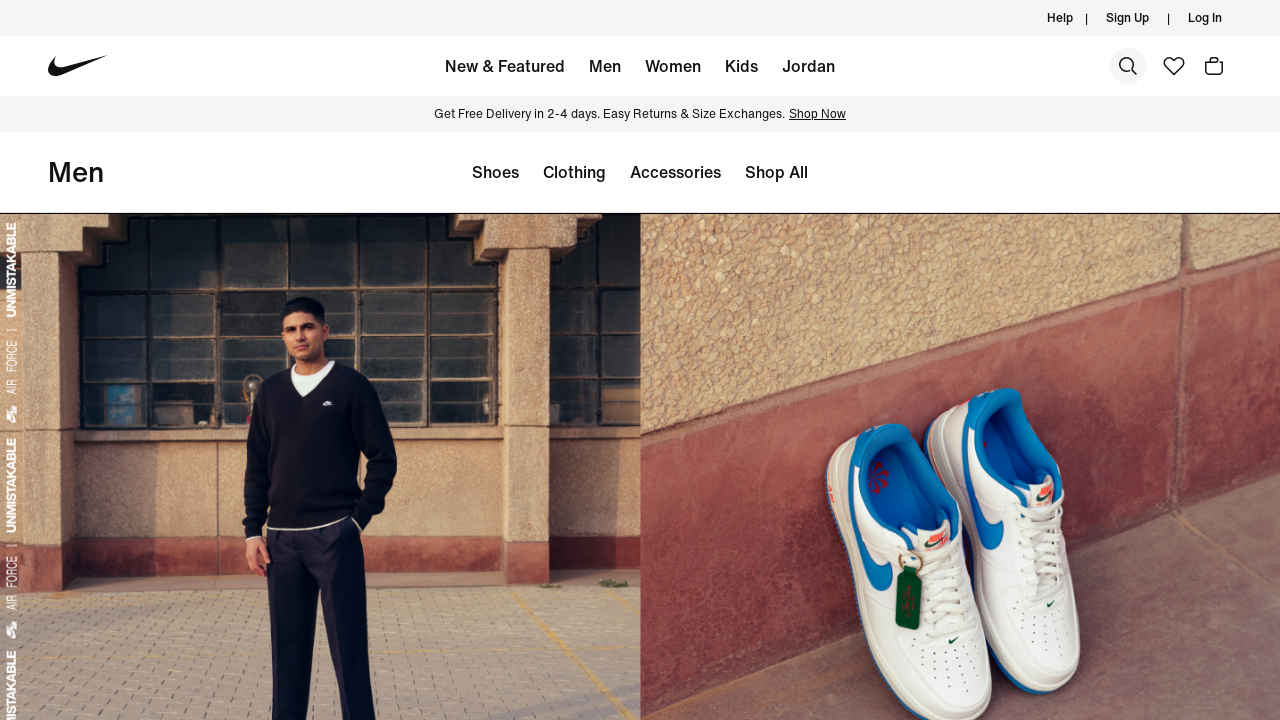

Scrolled to bottom of page using JavaScript (iteration 1 of 5)
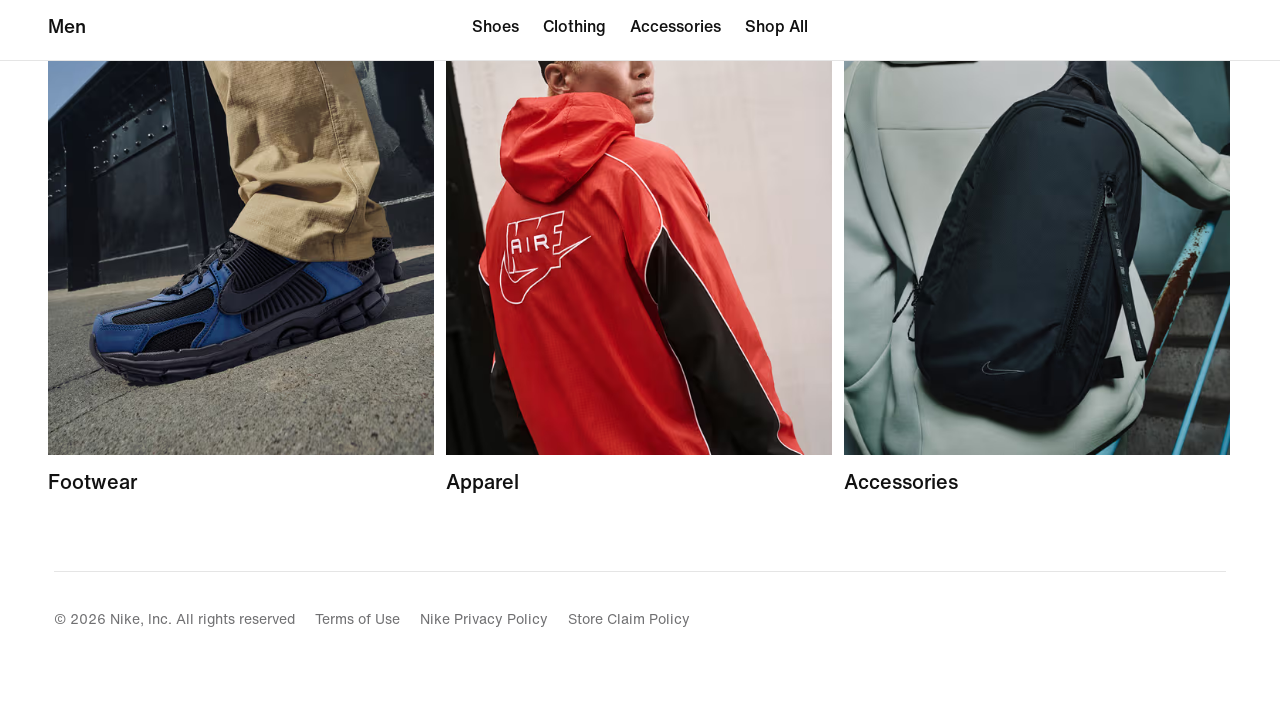

Waited 100ms after scroll (iteration 1 of 5)
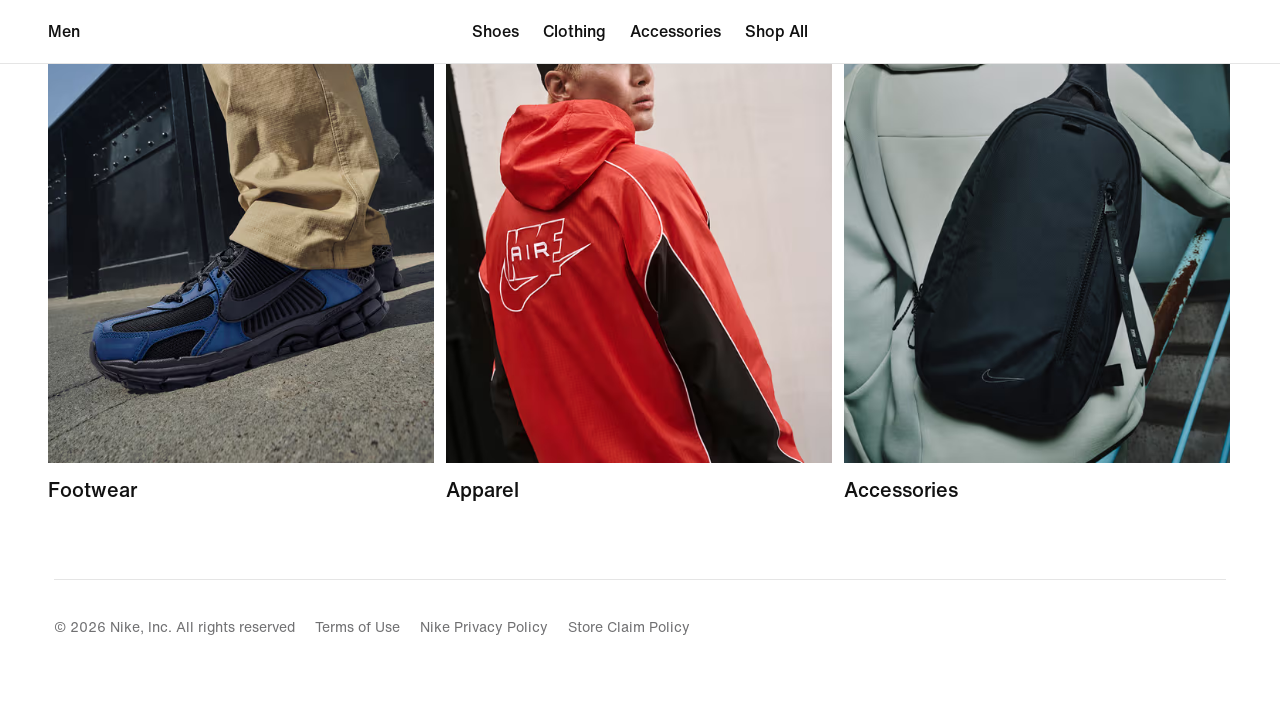

Scrolled to bottom of page using JavaScript (iteration 2 of 5)
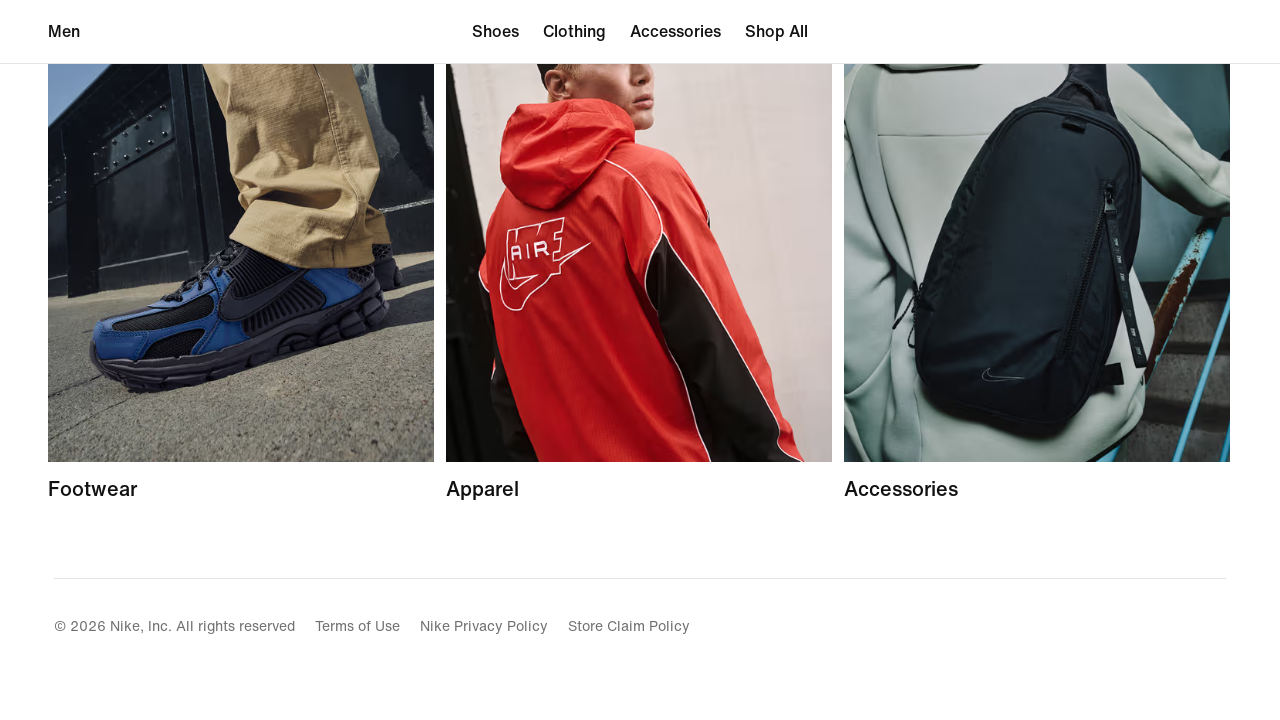

Waited 100ms after scroll (iteration 2 of 5)
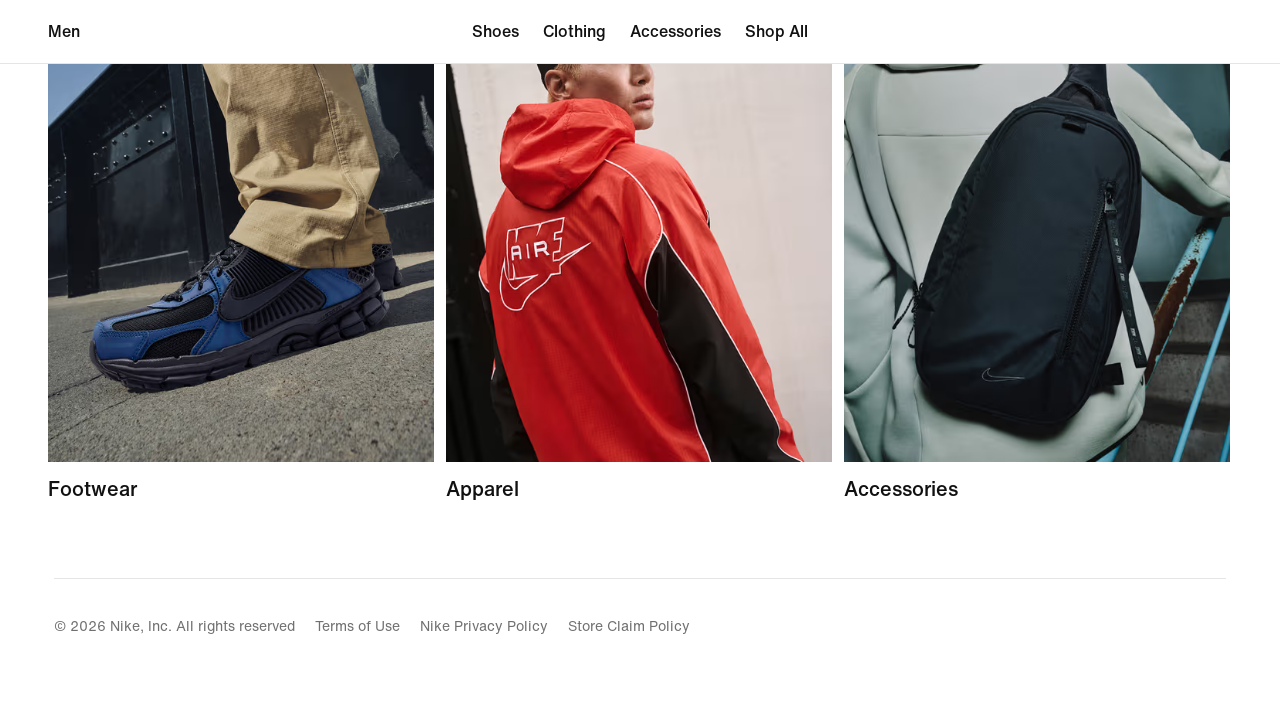

Scrolled to bottom of page using JavaScript (iteration 3 of 5)
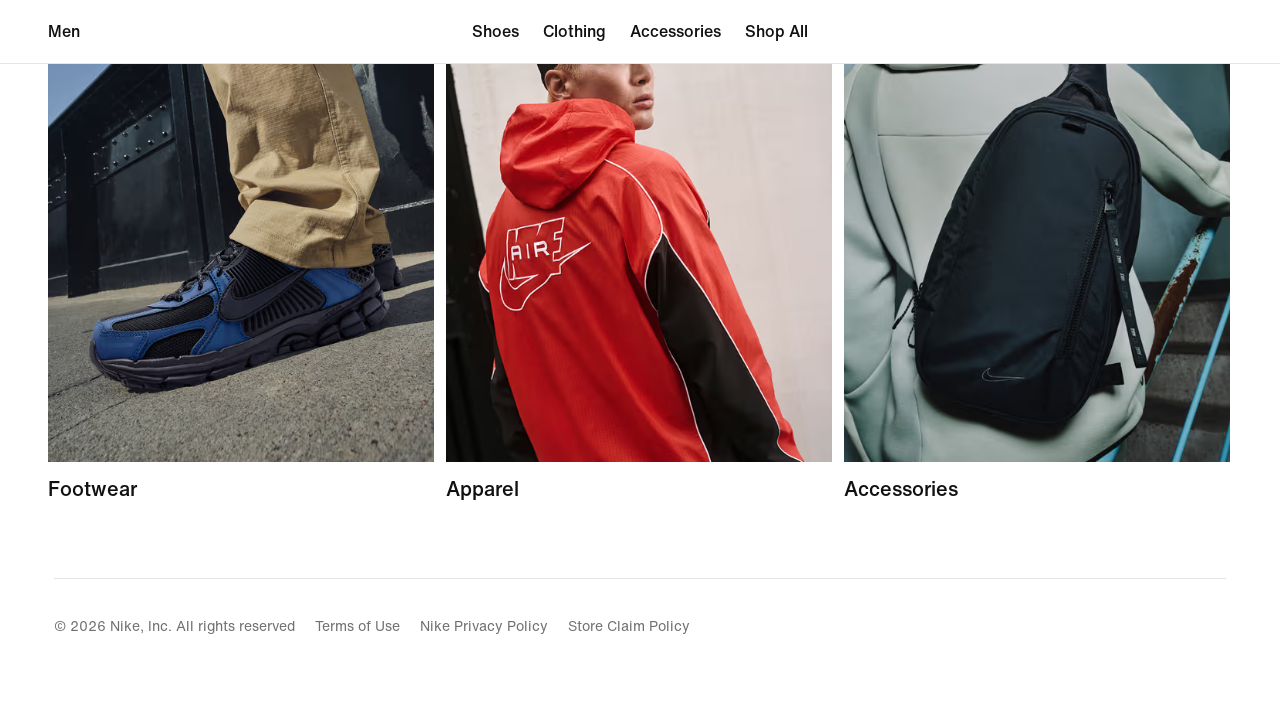

Waited 100ms after scroll (iteration 3 of 5)
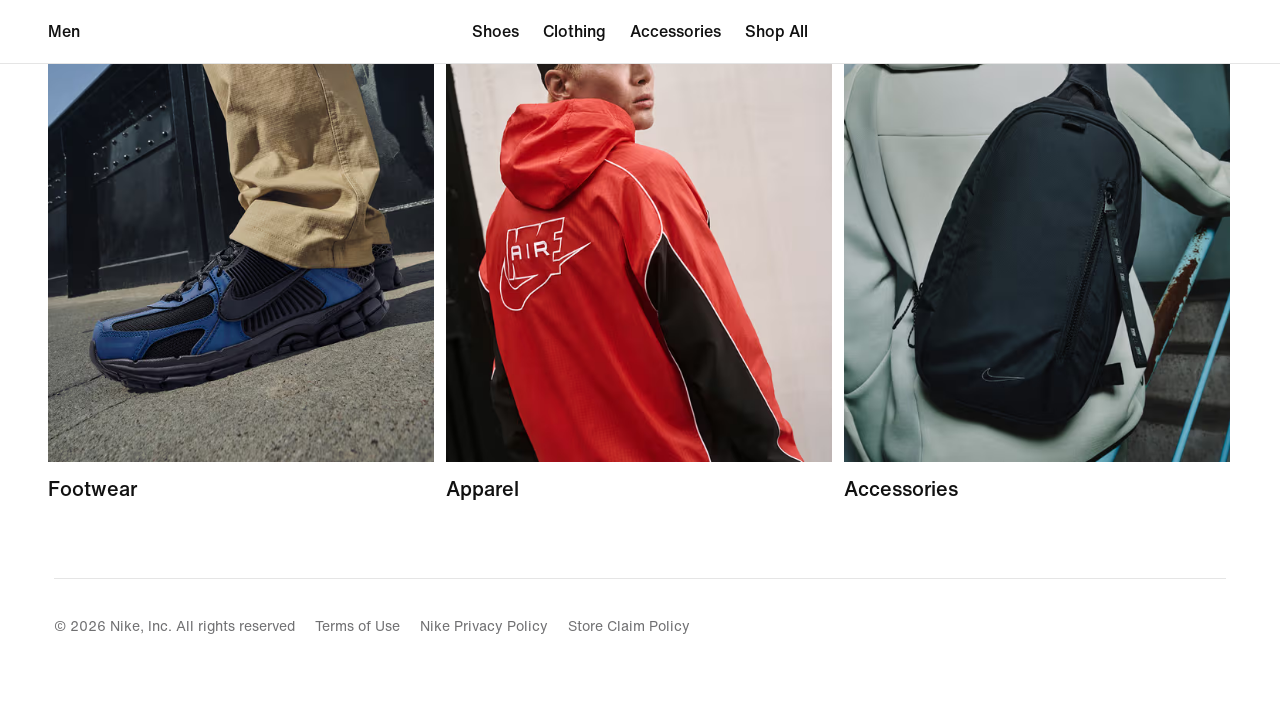

Scrolled to bottom of page using JavaScript (iteration 4 of 5)
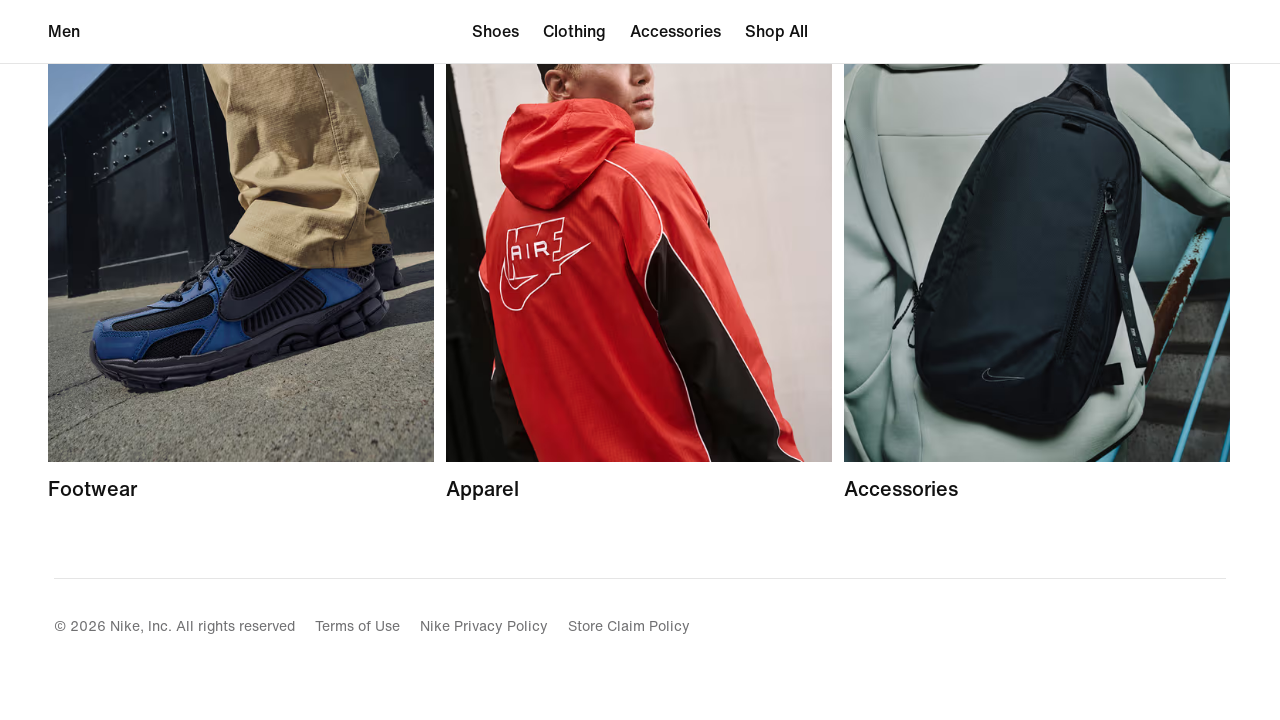

Waited 100ms after scroll (iteration 4 of 5)
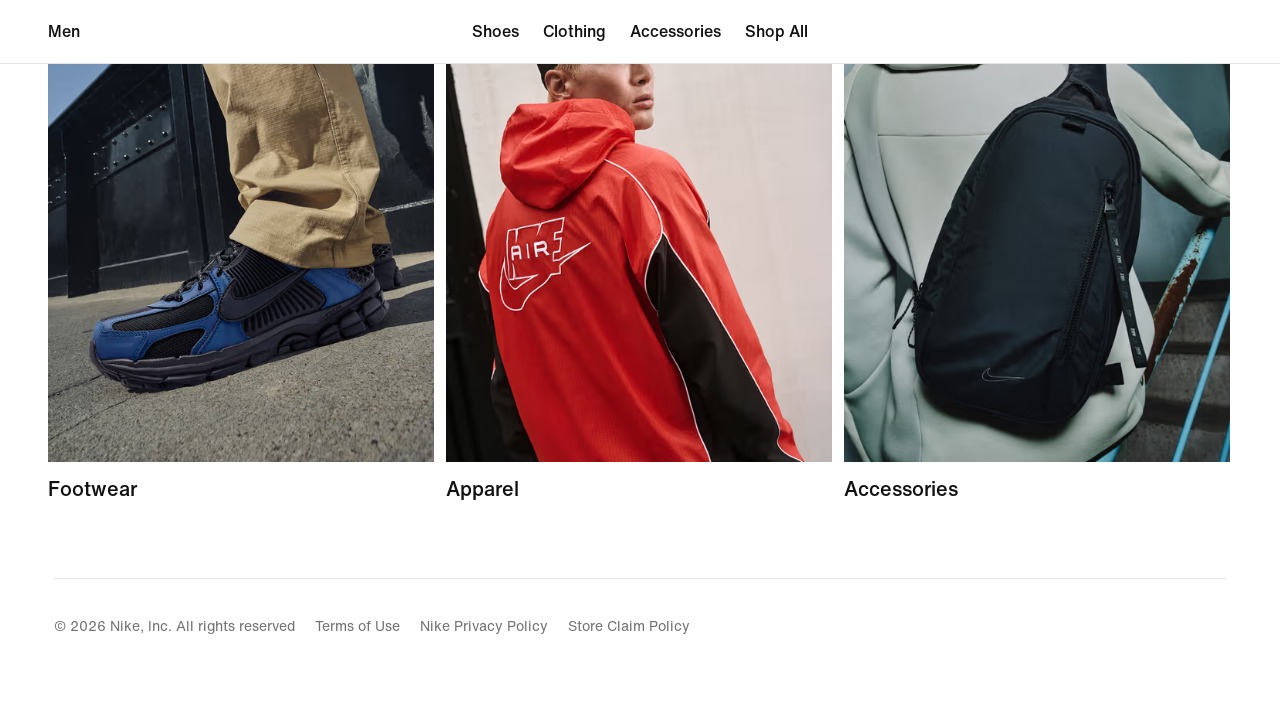

Scrolled to bottom of page using JavaScript (iteration 5 of 5)
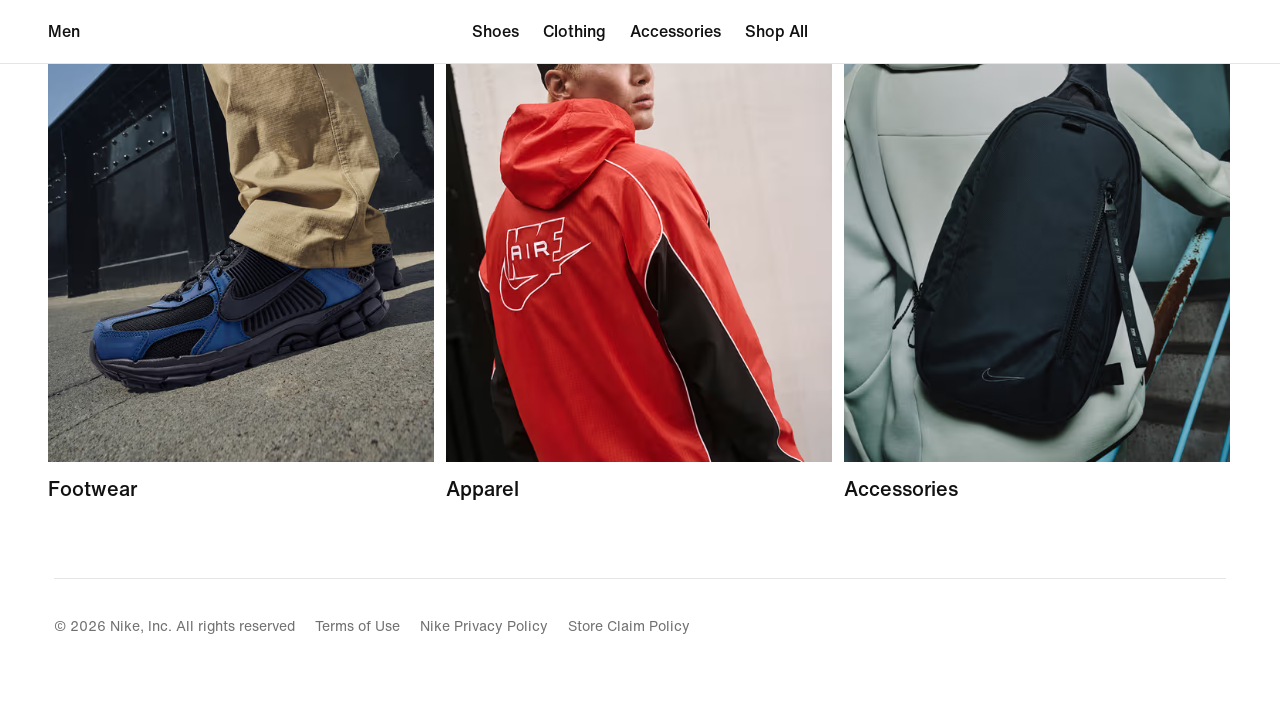

Waited 100ms after scroll (iteration 5 of 5)
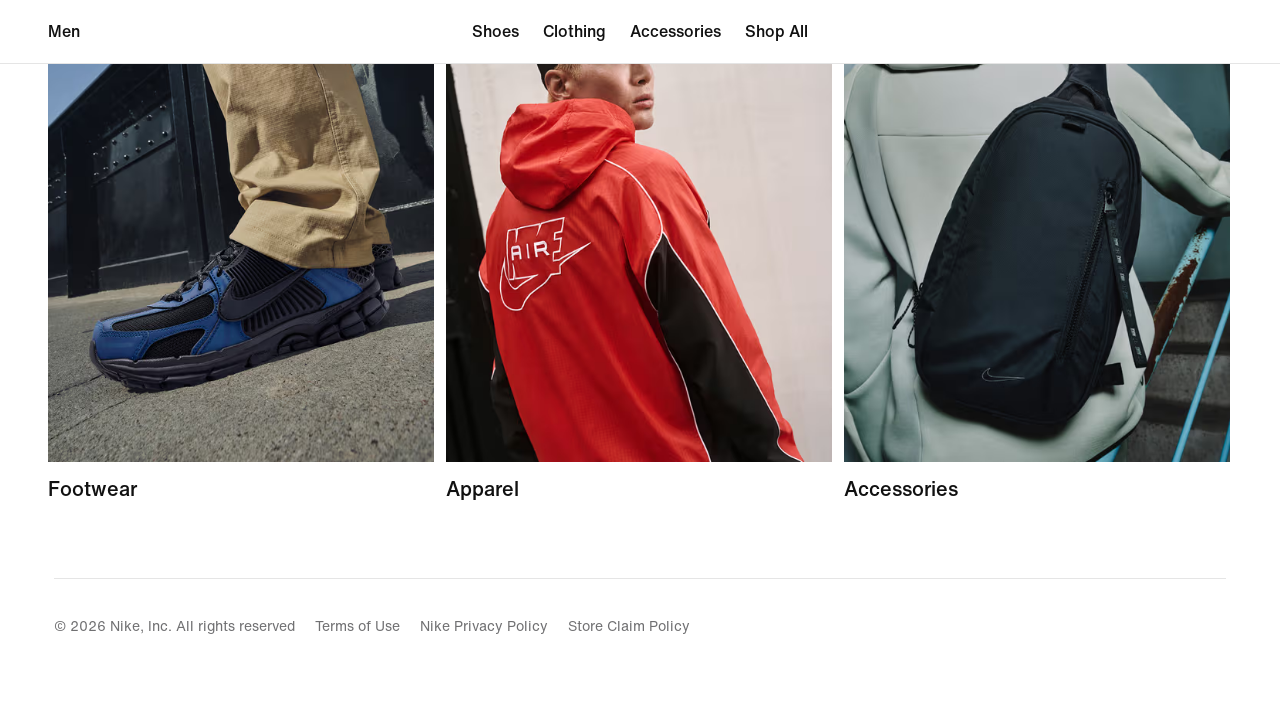

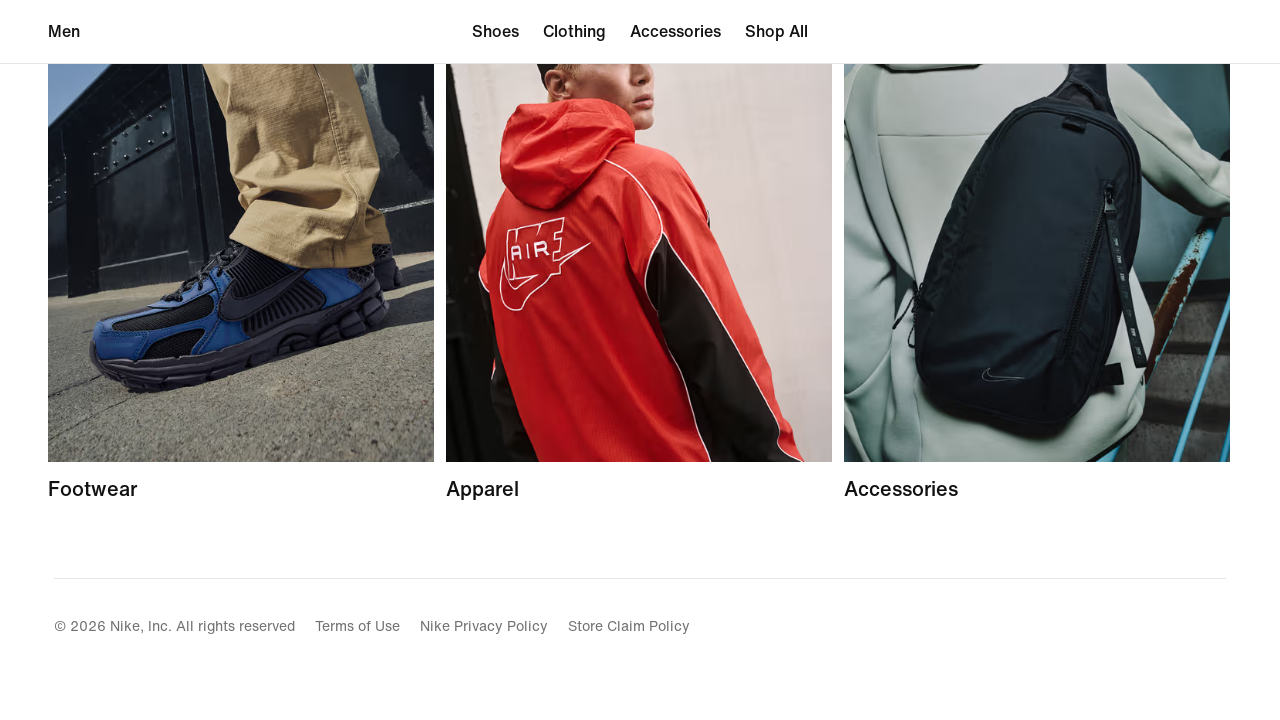